Tests checkbox functionality by verifying if a checkbox element is enabled, selected, and displayed, then clicks it if not already selected

Starting URL: http://www.echoecho.com/htmlforms09.htm

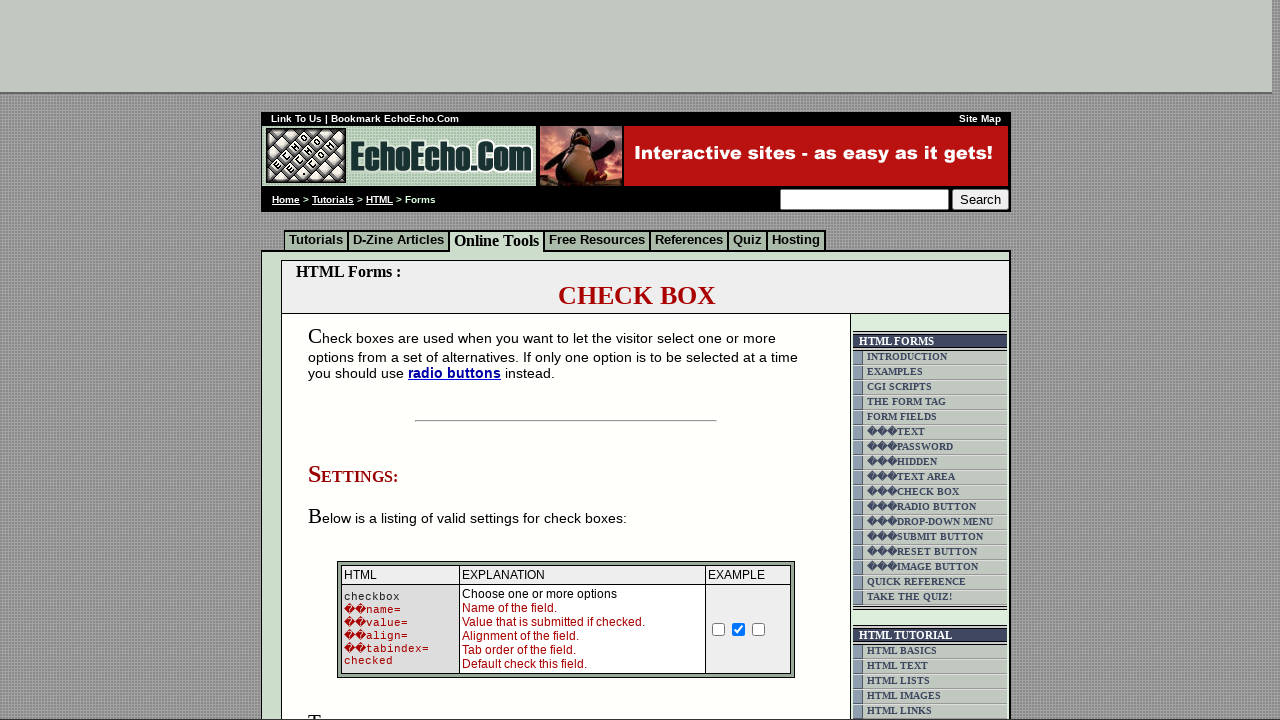

Located the Milk checkbox element
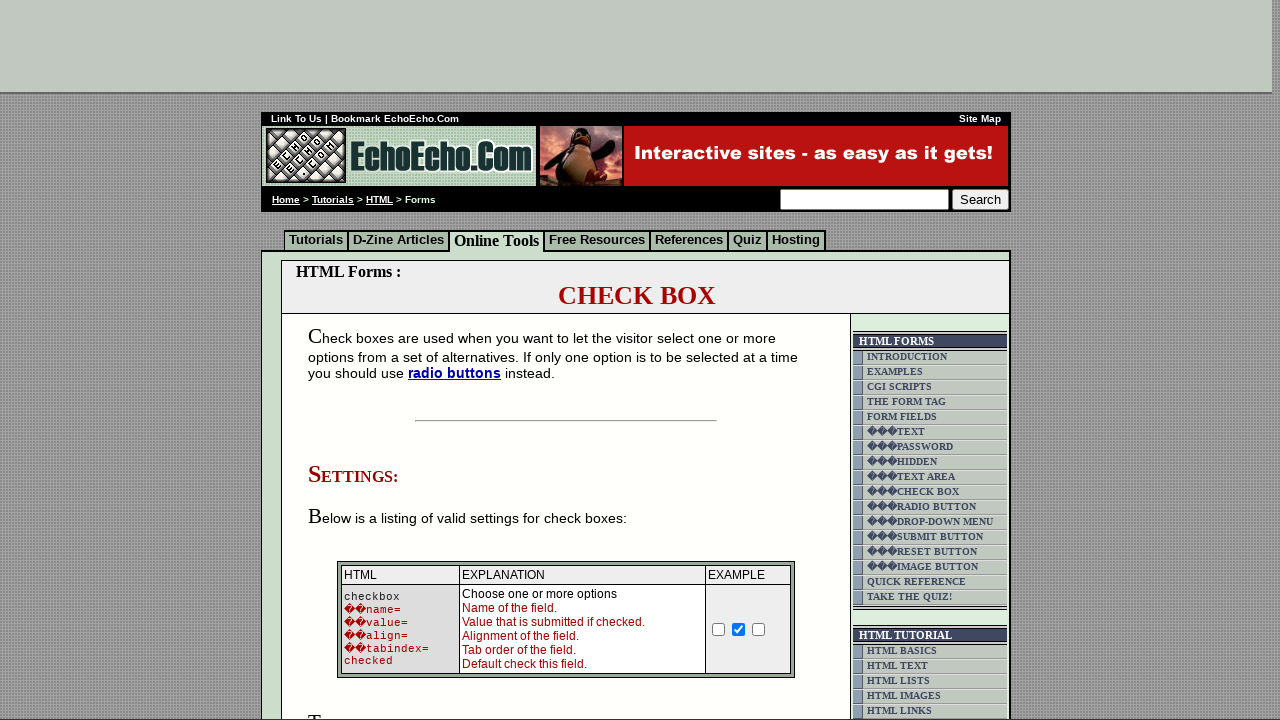

Waited for Milk checkbox to become visible
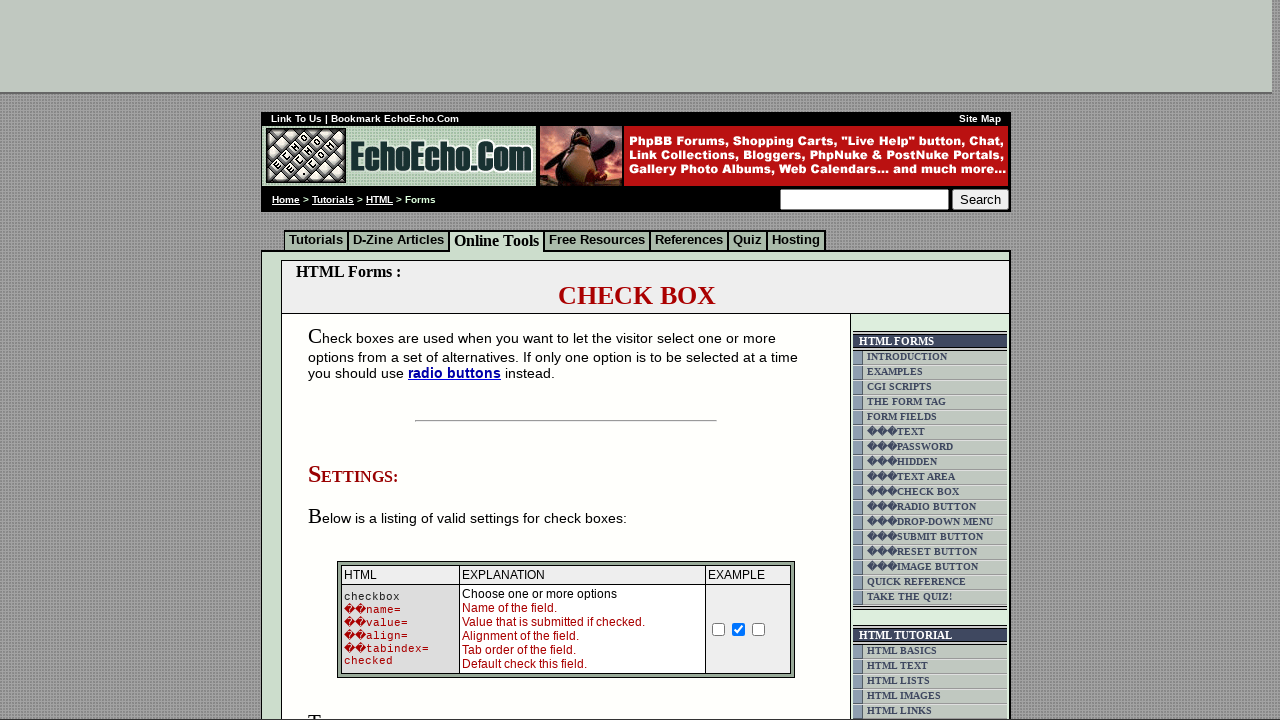

Verified Milk checkbox is enabled: True
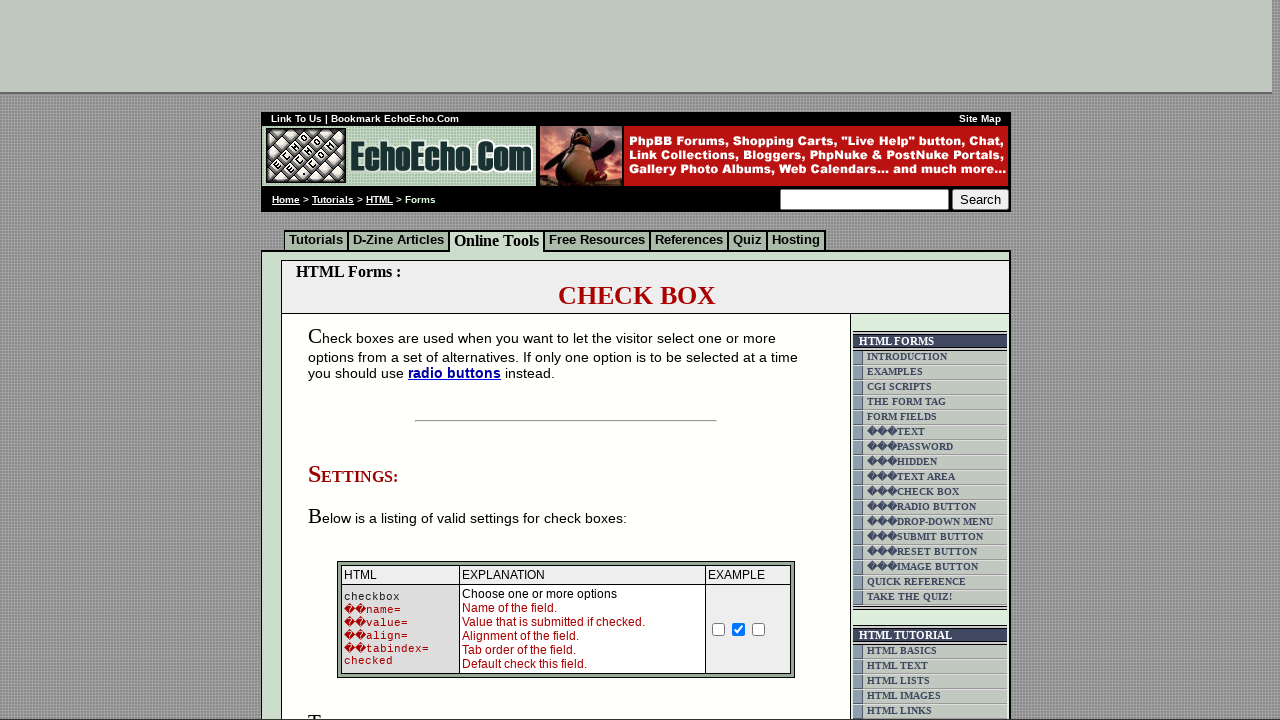

Verified Milk checkbox is selected: False
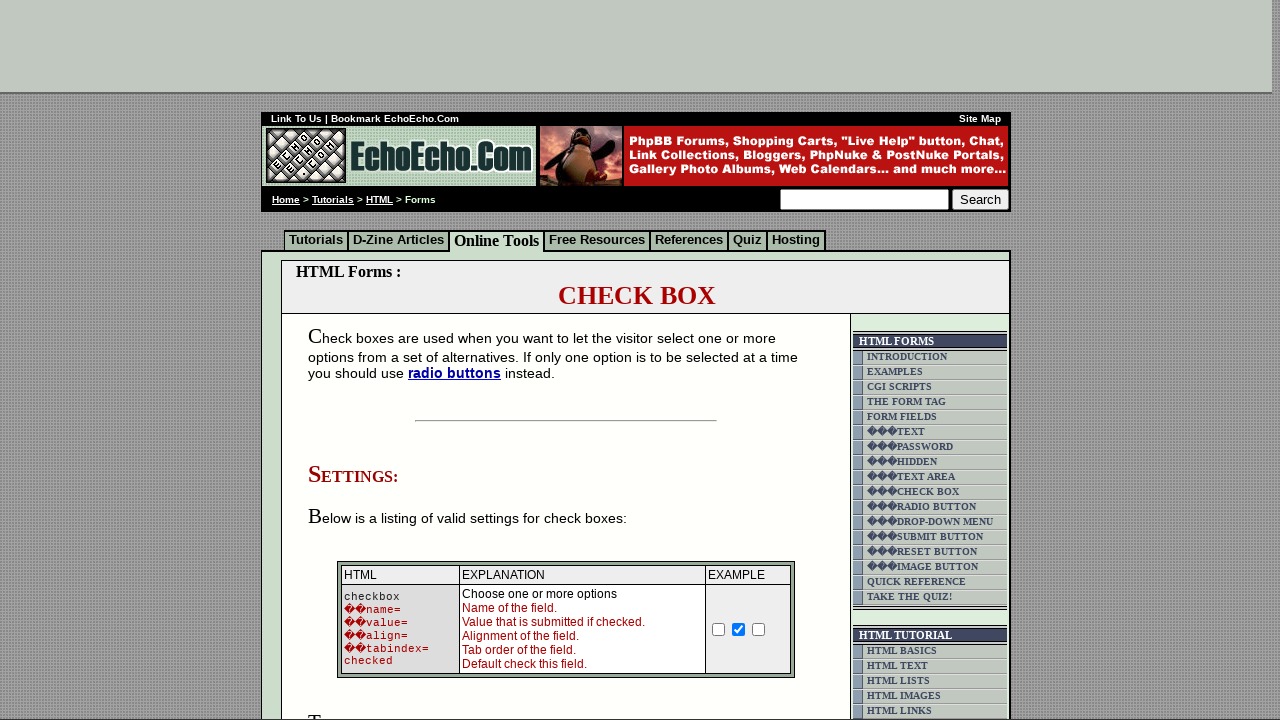

Verified Milk checkbox is displayed: True
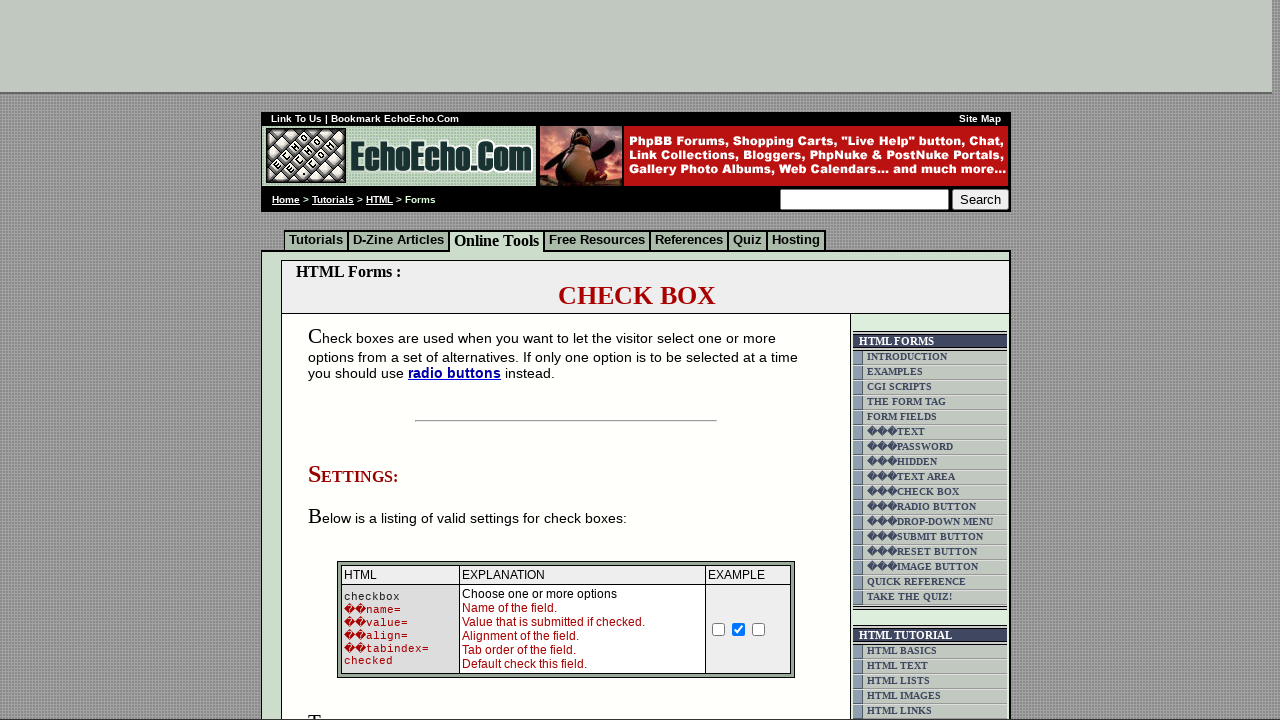

Clicked Milk checkbox as it was enabled and not selected at (354, 360) on xpath=//input[@value='Milk']
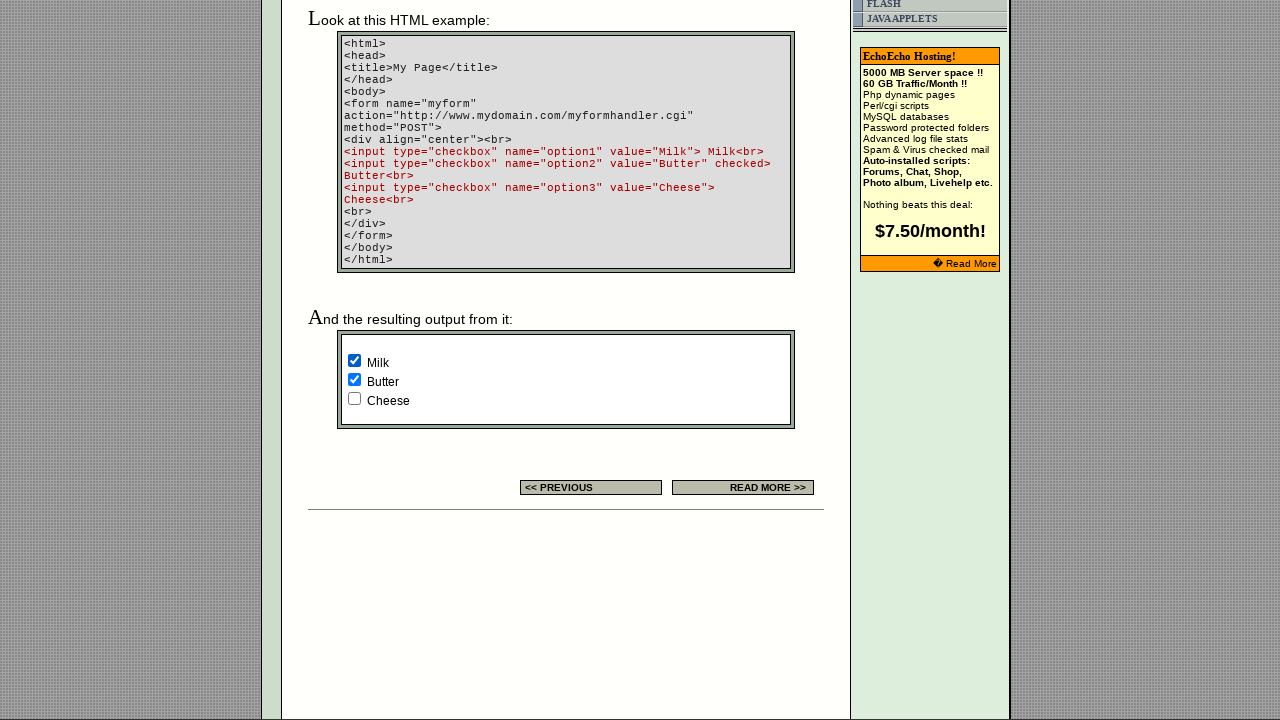

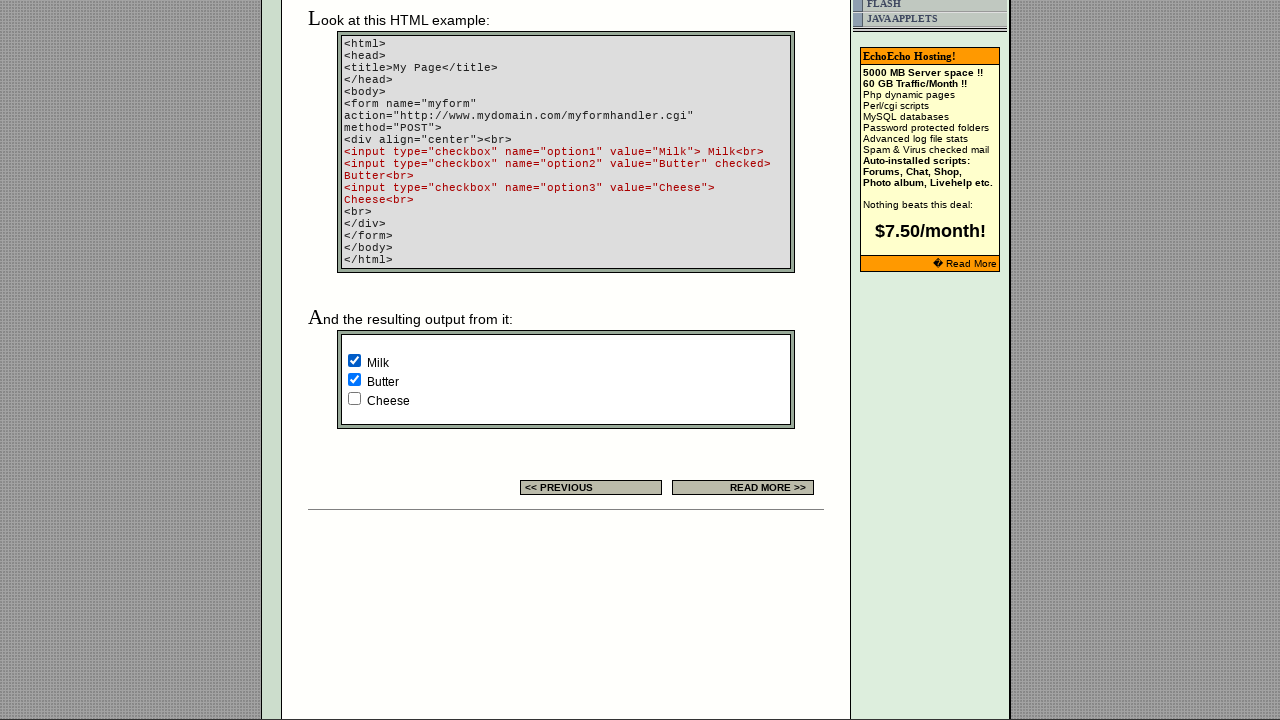